Tests dynamic loading functionality by clicking a button and waiting for hidden content to become visible

Starting URL: https://the-internet.herokuapp.com/dynamic_loading/1

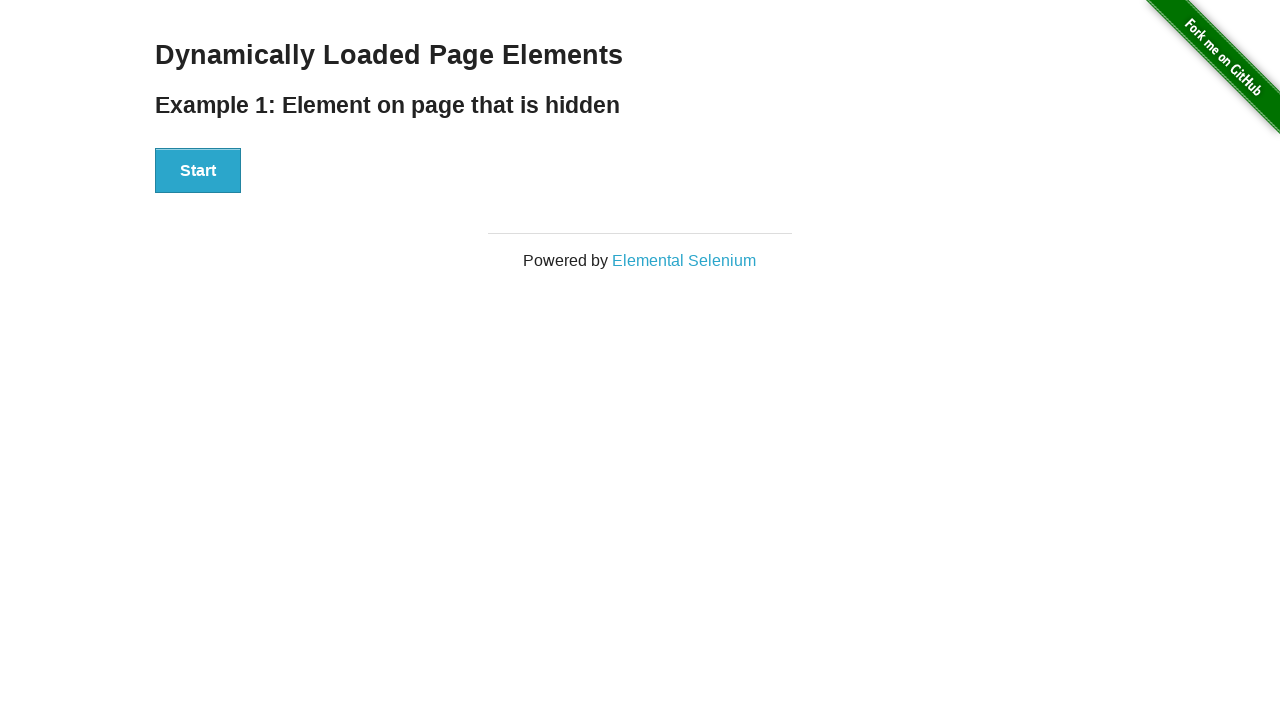

Clicked start button to trigger dynamic loading at (198, 171) on div[id='start'] button
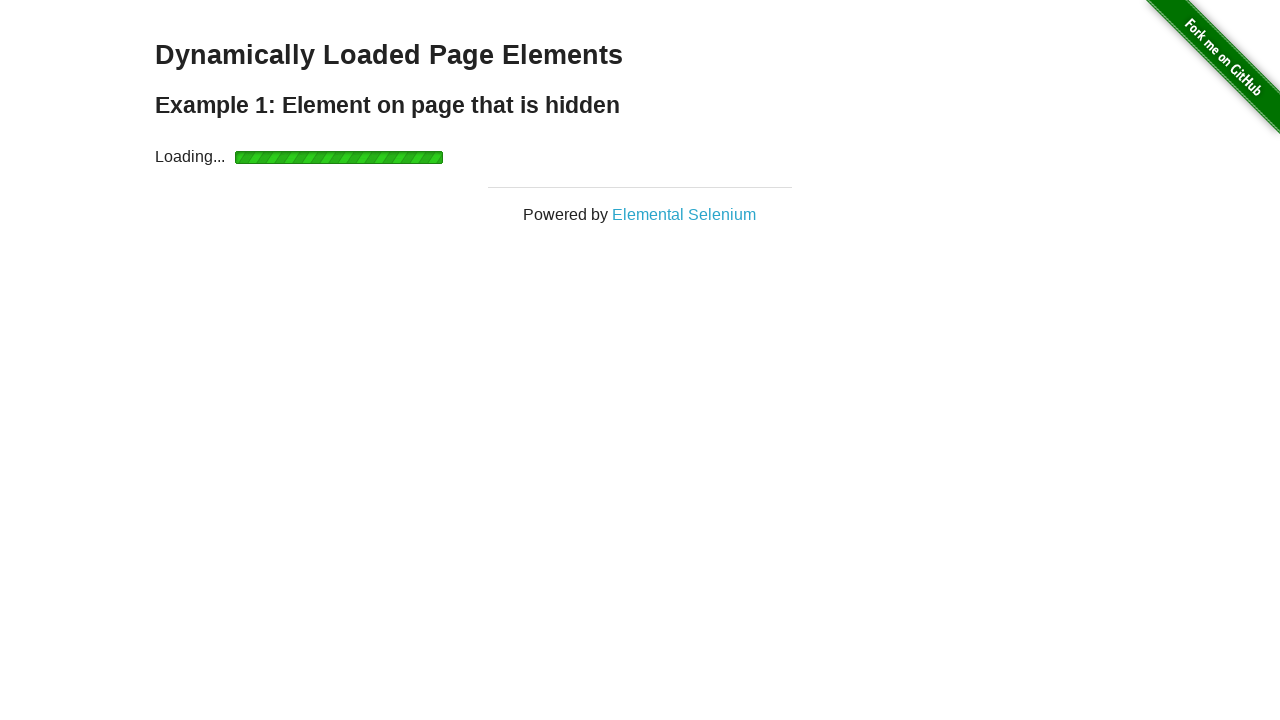

Waited for dynamically loaded content to become visible
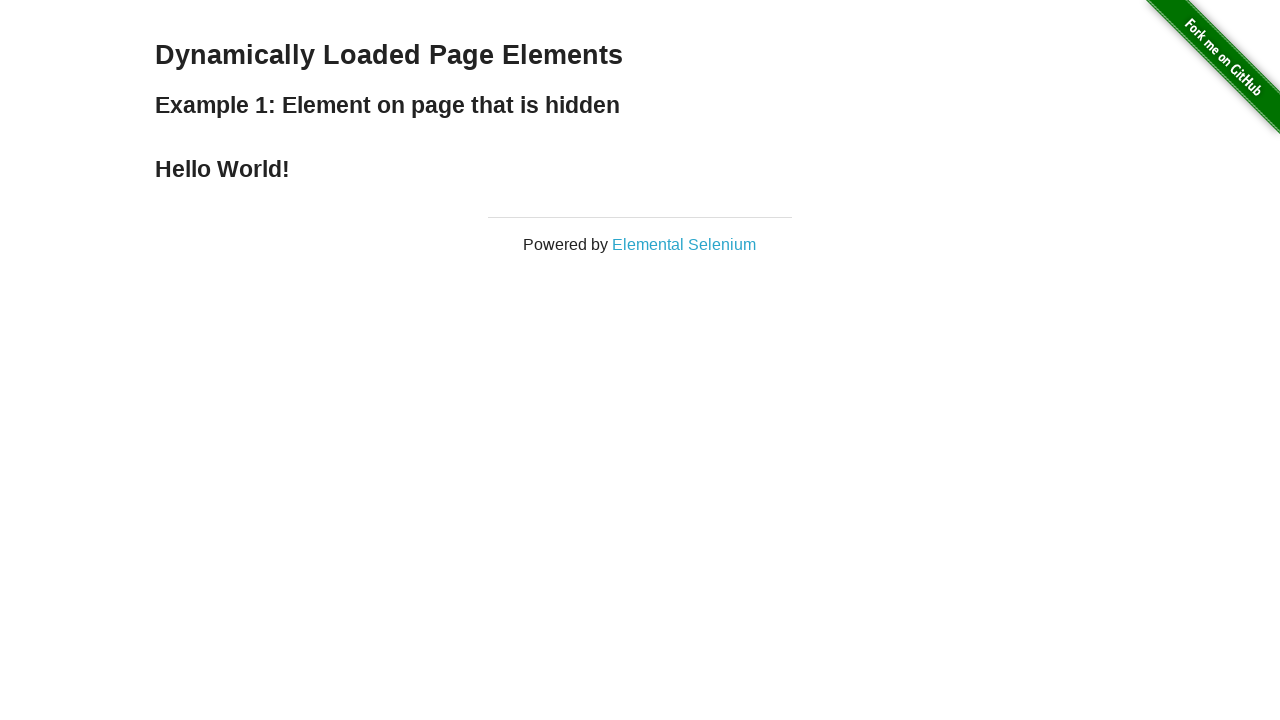

Retrieved loaded text: Hello World!
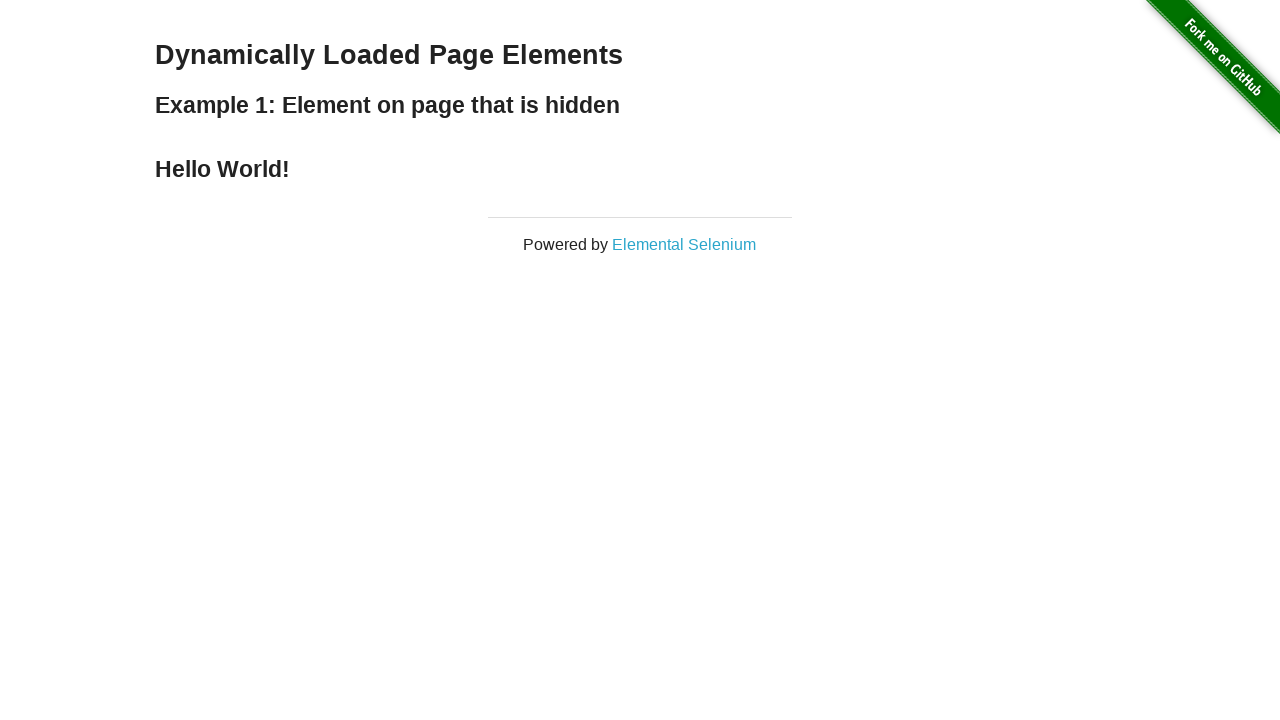

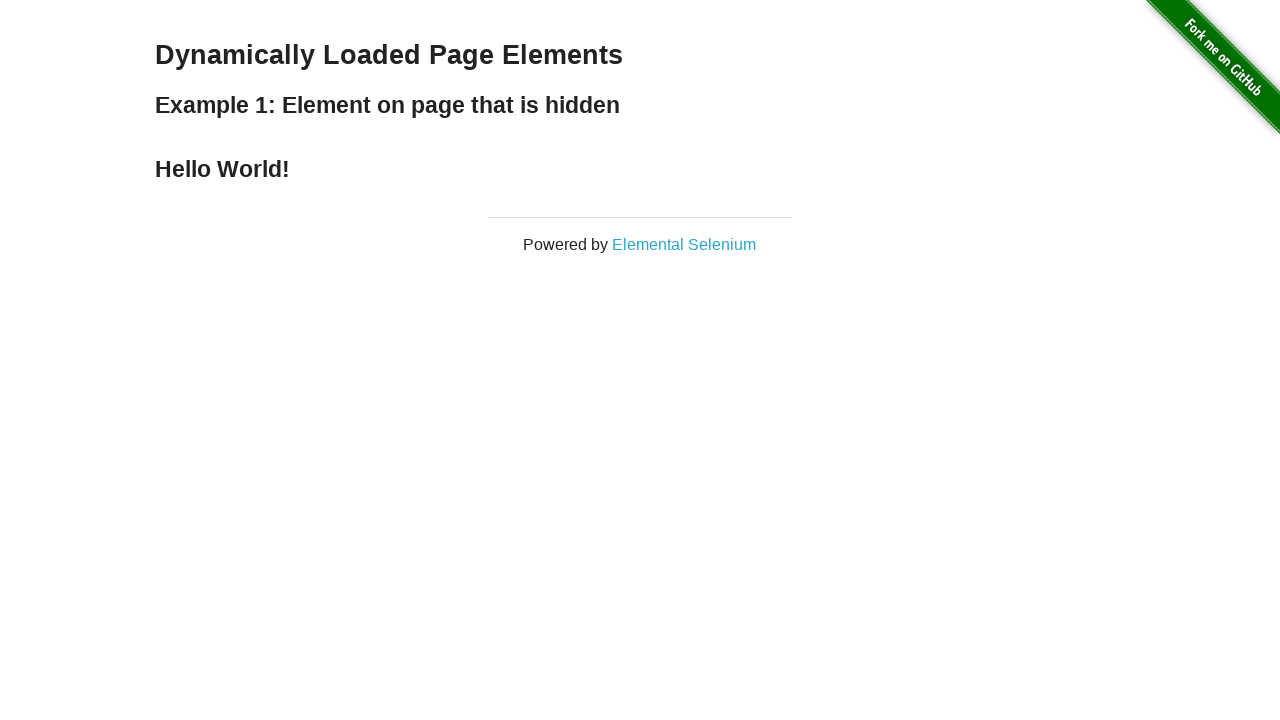